Tests tooltip functionality by hovering over an input field and verifying the tooltip content appears

Starting URL: https://jqueryui.com/tooltip/

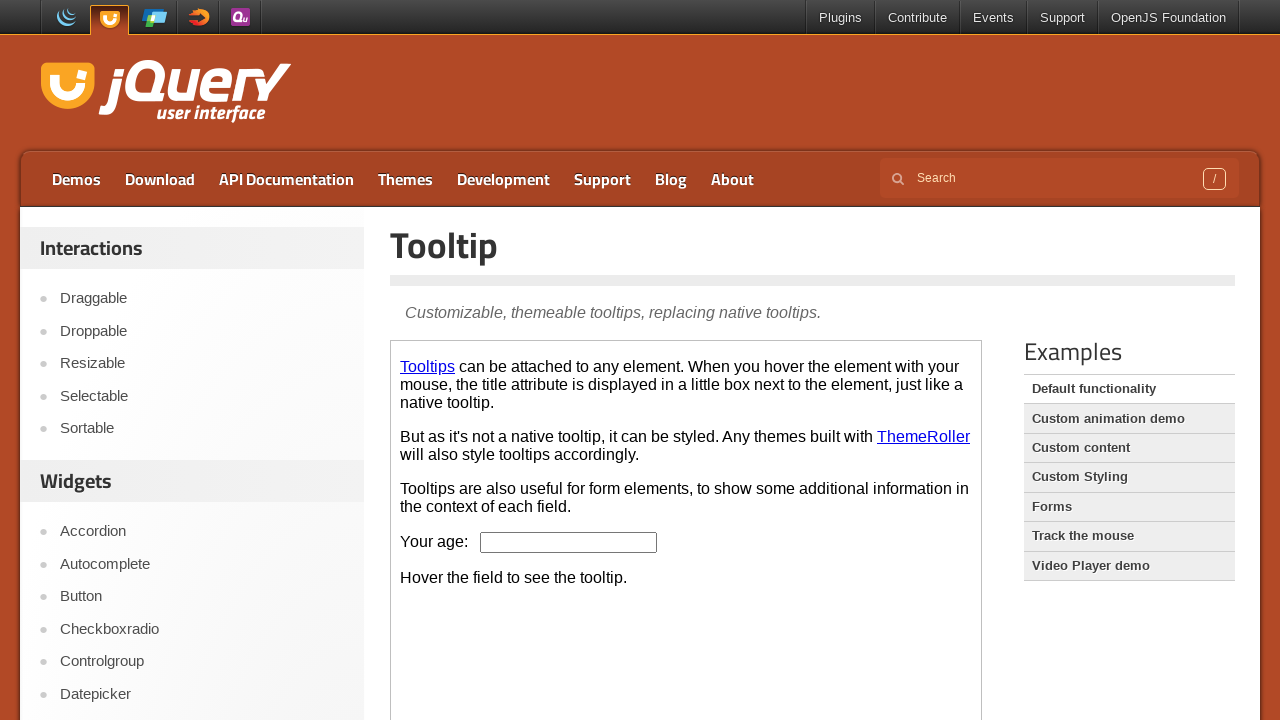

Located and selected the first iframe containing the tooltip demo
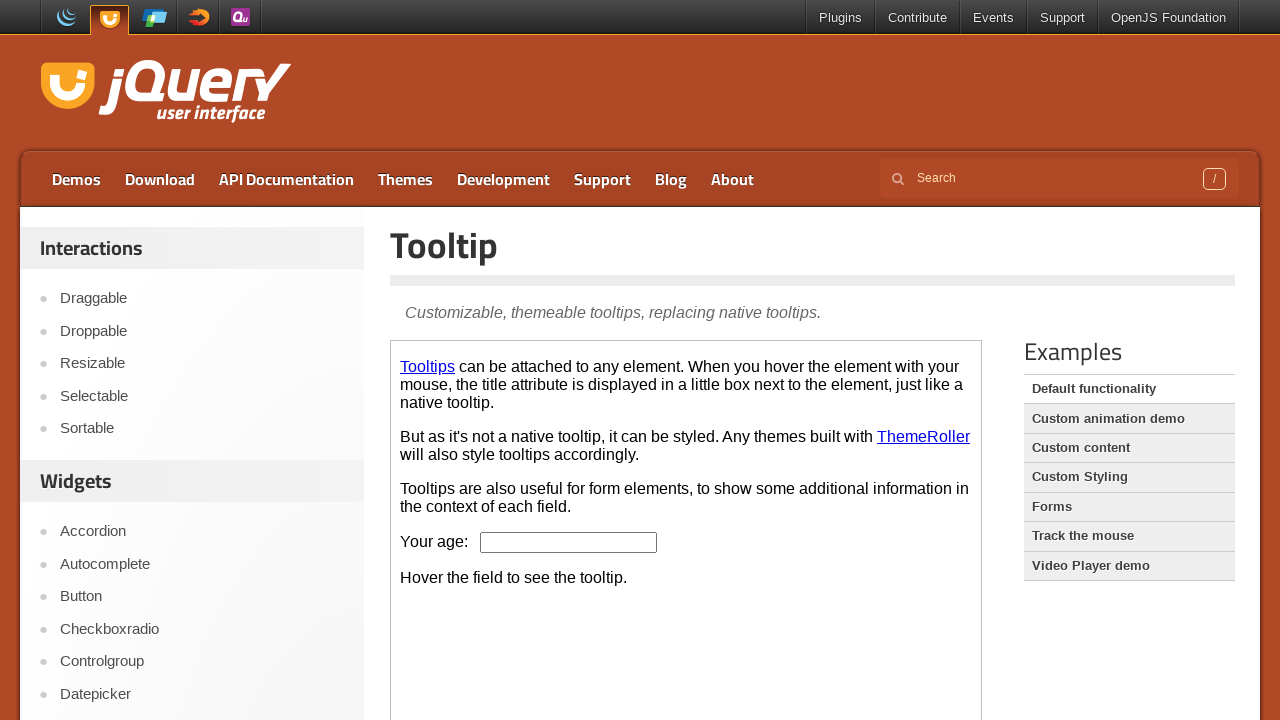

Hovered over the age input field to trigger tooltip at (569, 542) on iframe >> nth=0 >> internal:control=enter-frame >> #age
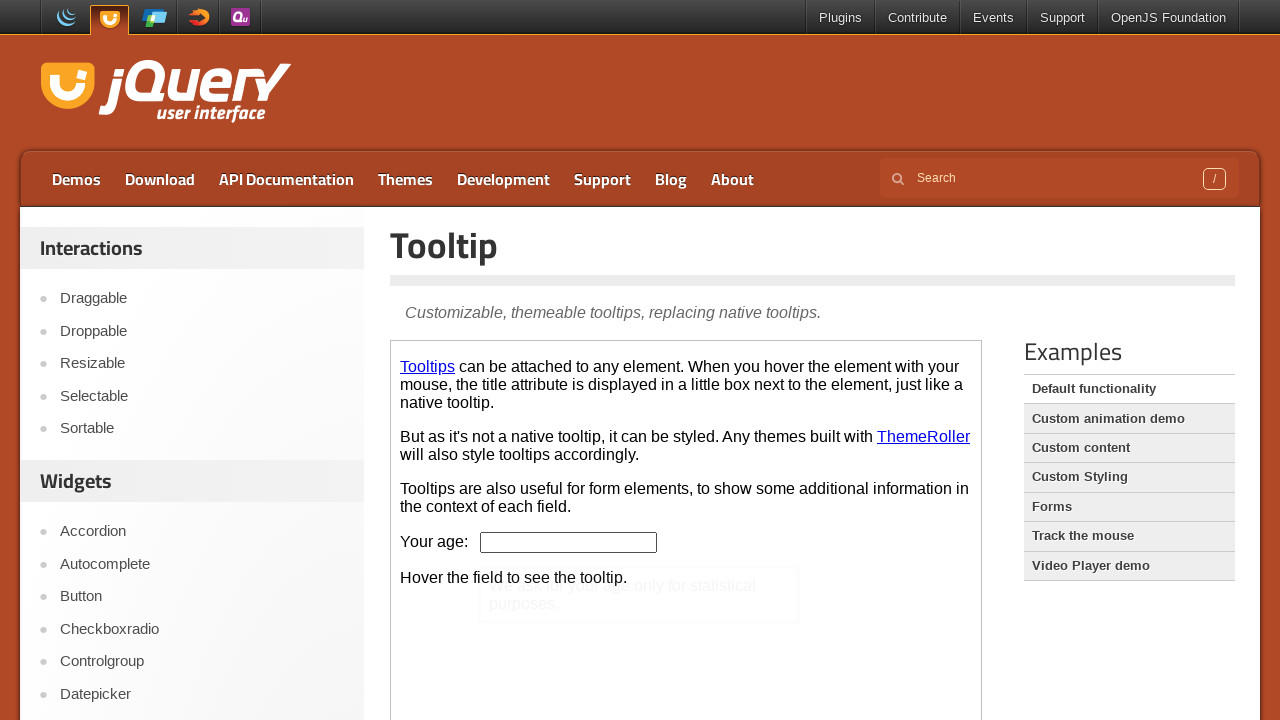

Tooltip content appeared and is now visible
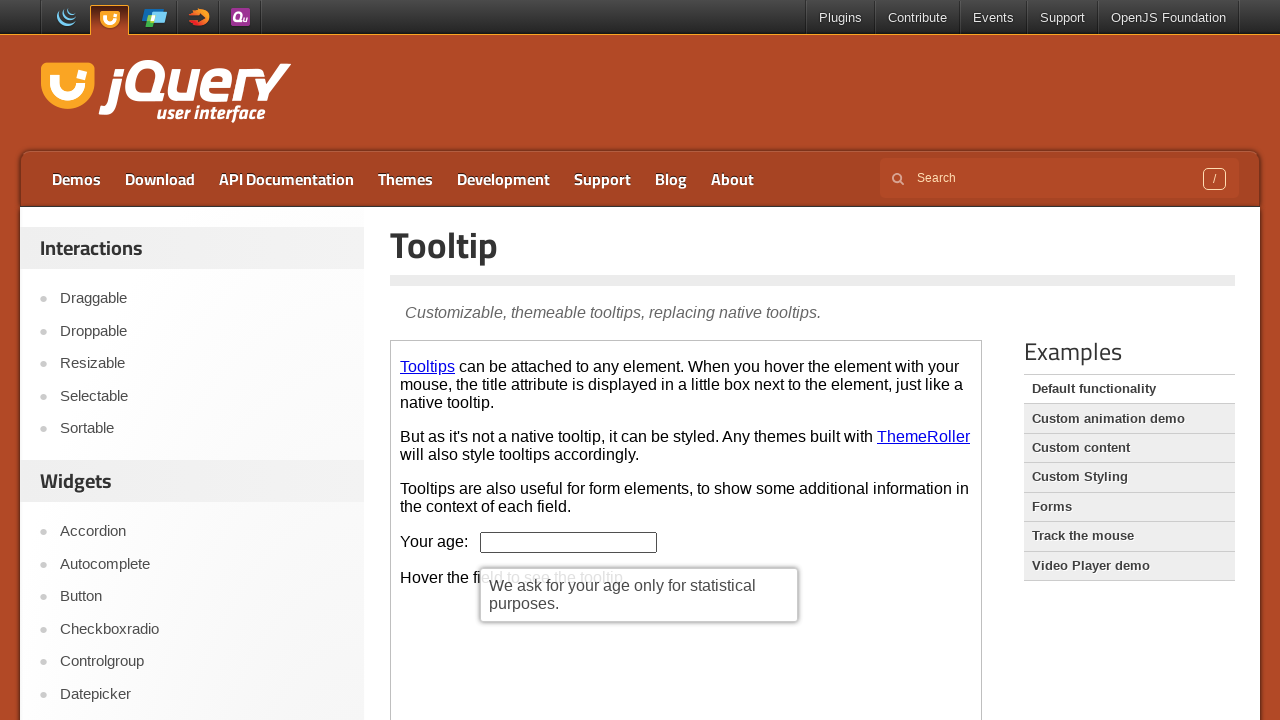

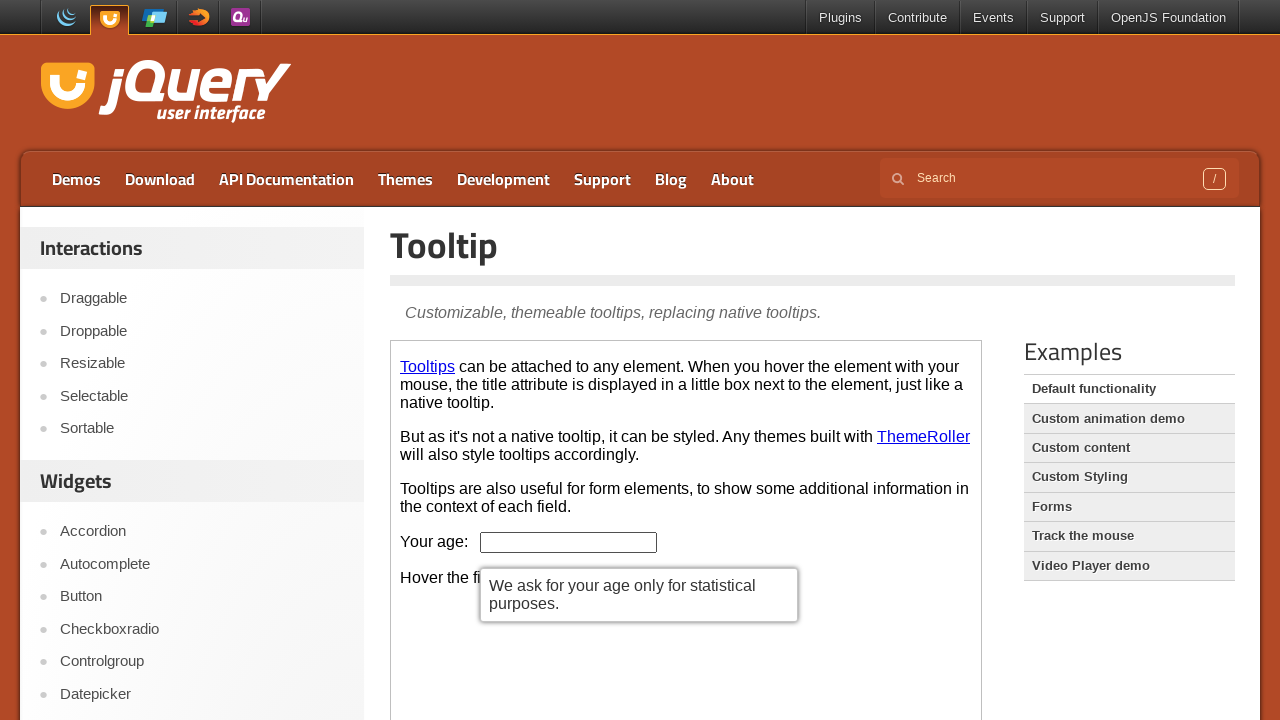